Tests the dynamic controls page by clicking the Remove button, waiting for the loading bar to disappear, and verifying that the checkbox is removed and the "It's gone!" message is displayed.

Starting URL: https://practice.cydeo.com/dynamic_controls

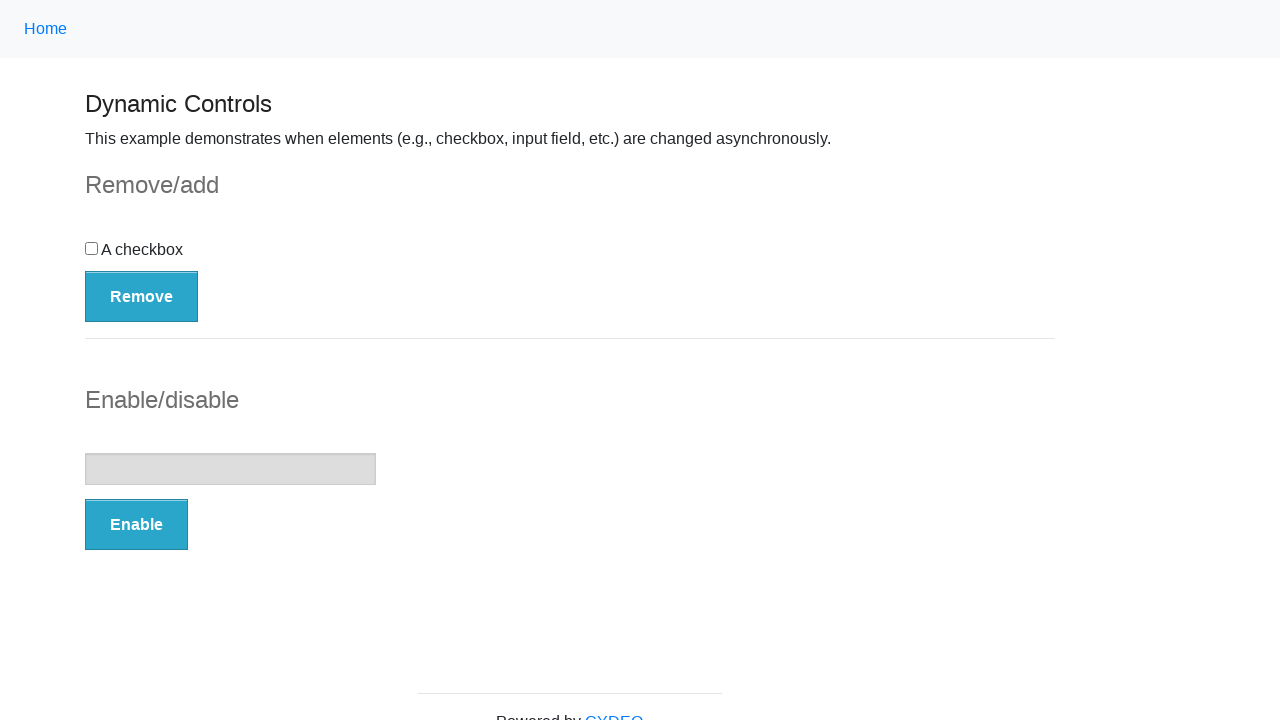

Clicked the Remove button at (142, 296) on button:has-text('Remove')
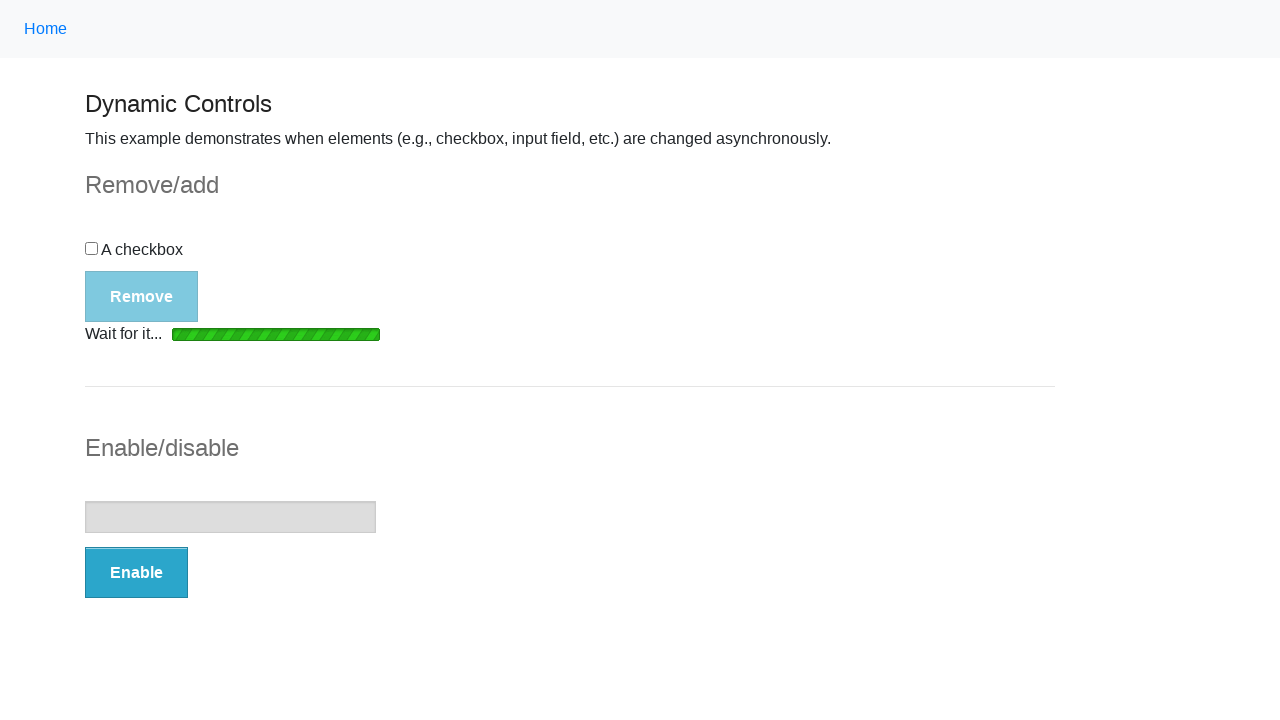

Loading bar disappeared
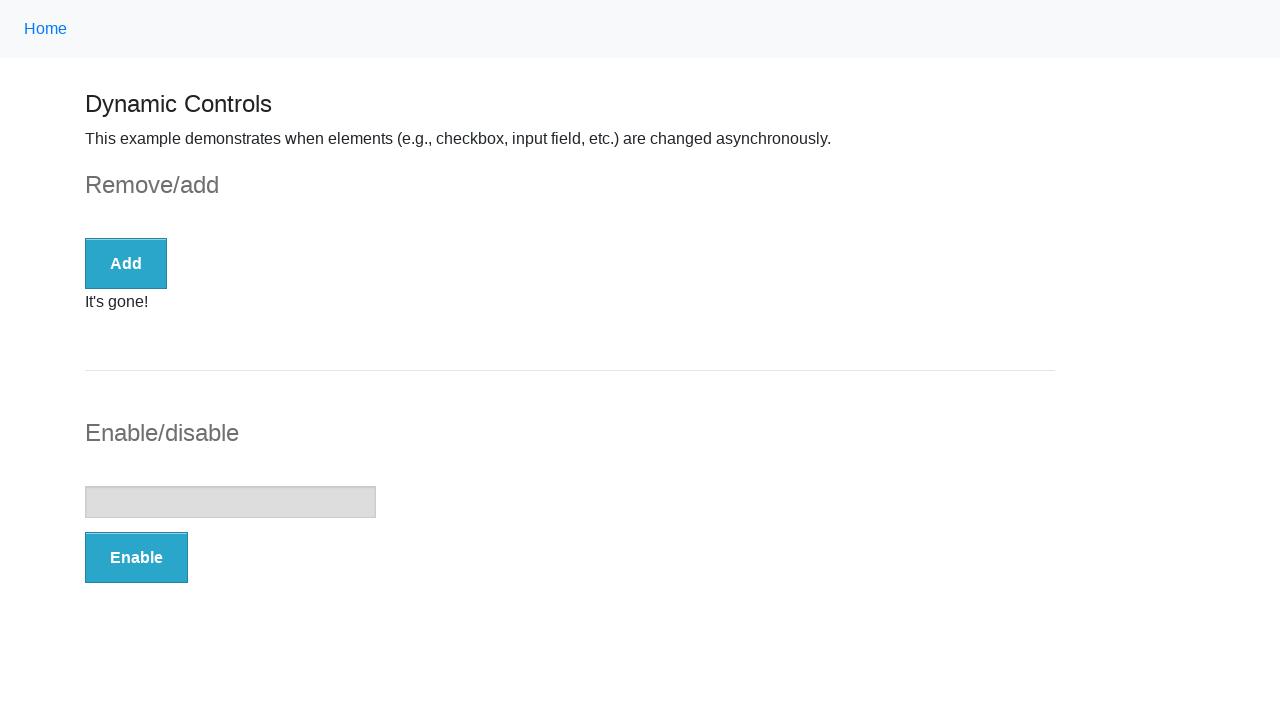

Checkbox is no longer visible
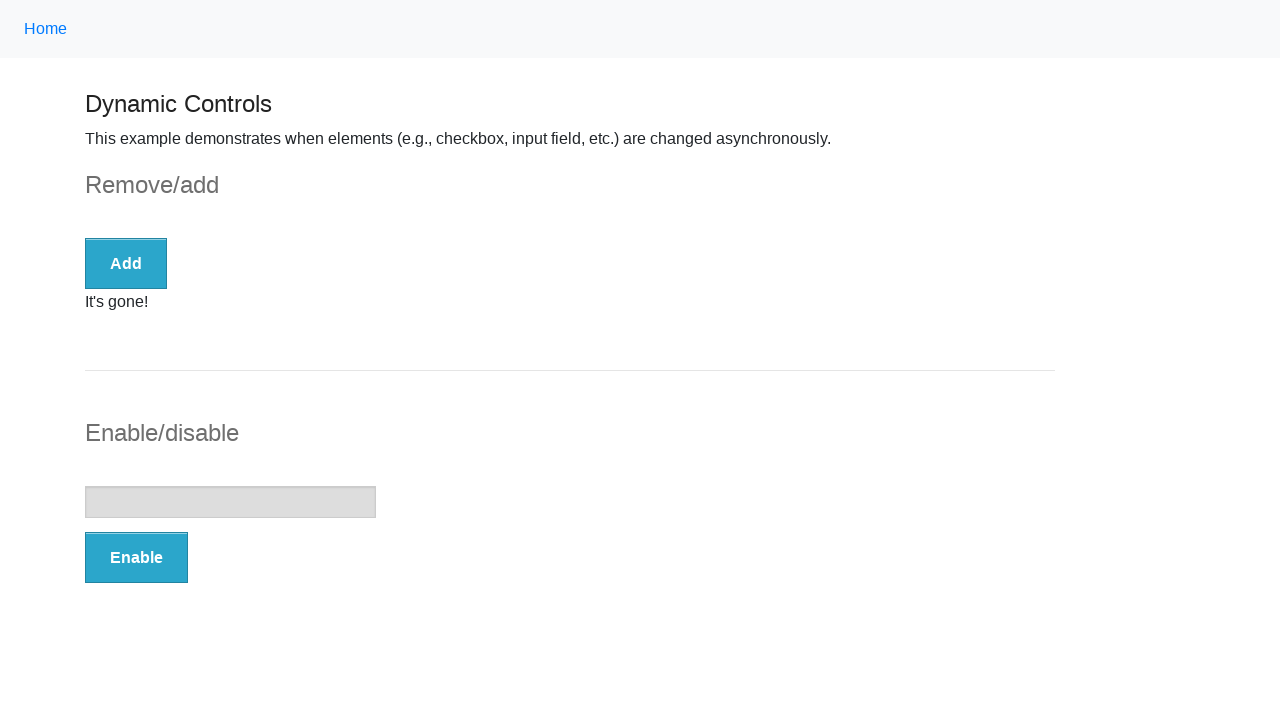

Message element appeared
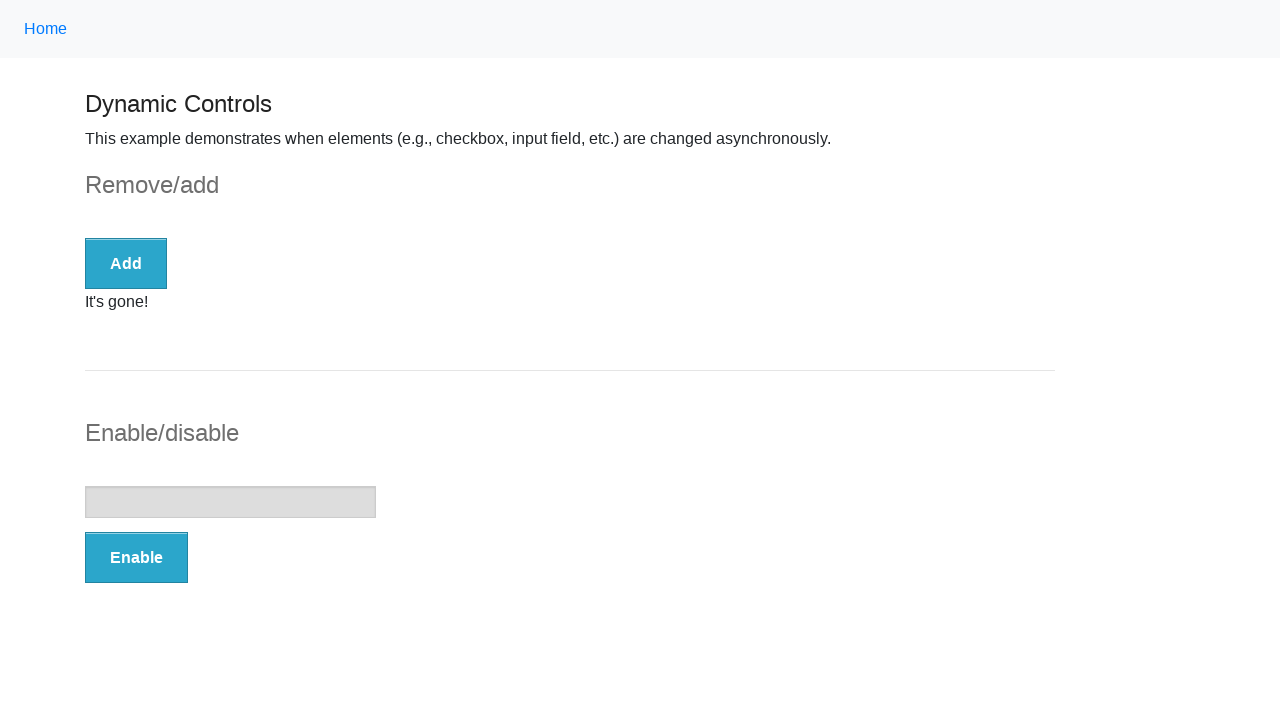

Retrieved message text: 'It's gone!'
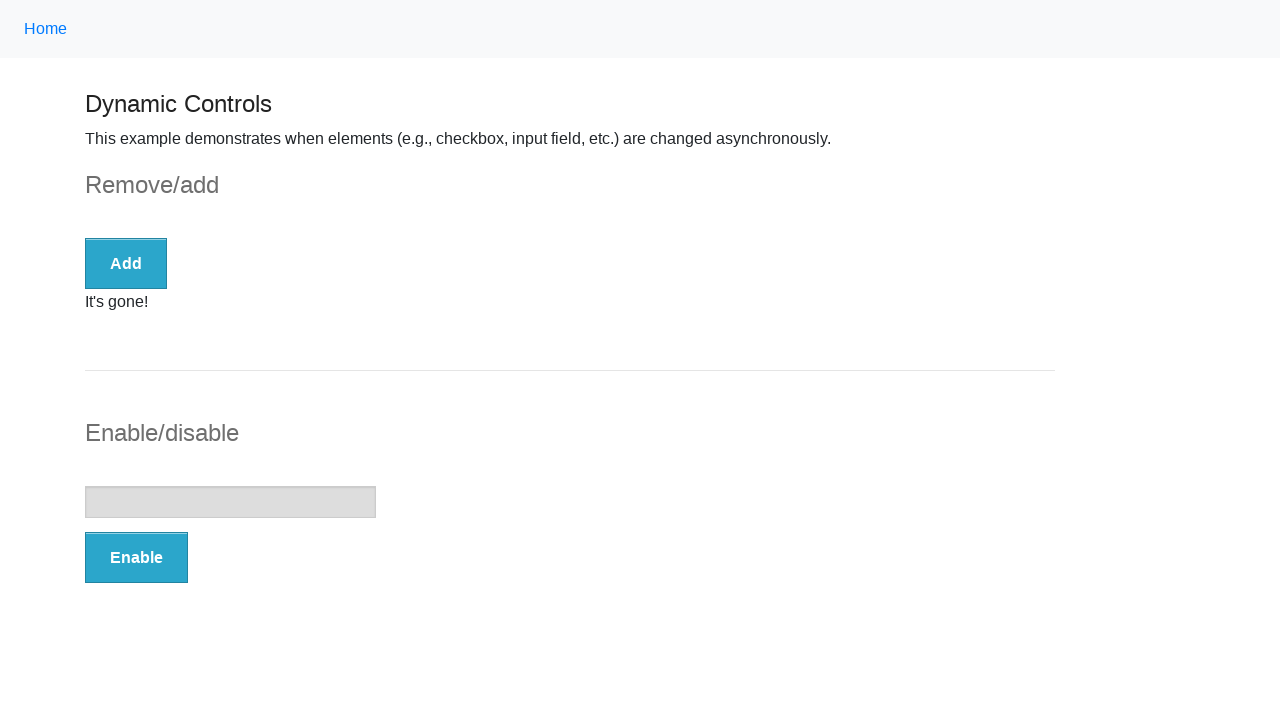

Verified 'It's gone!' message is displayed
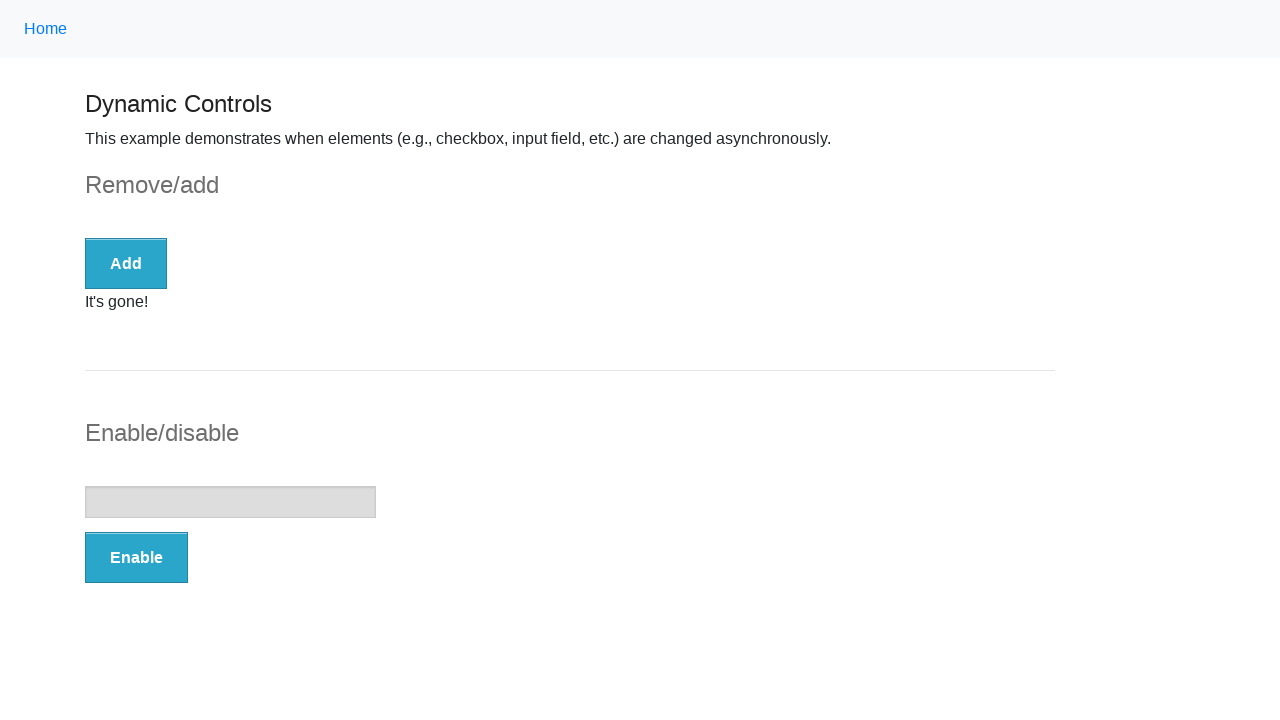

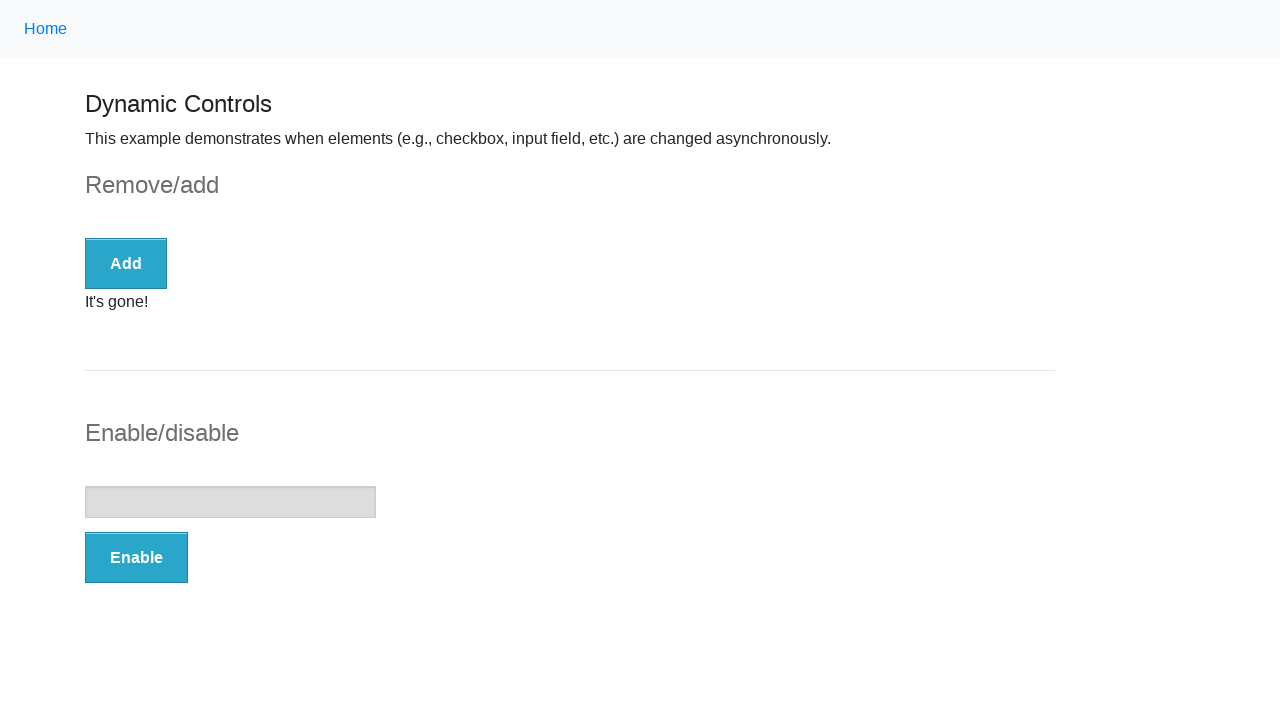